Verifies Datadog RUM integration by checking for the Datadog script presence and initialization on the production and test environments

Starting URL: https://ai-tools-lab.com/pages/

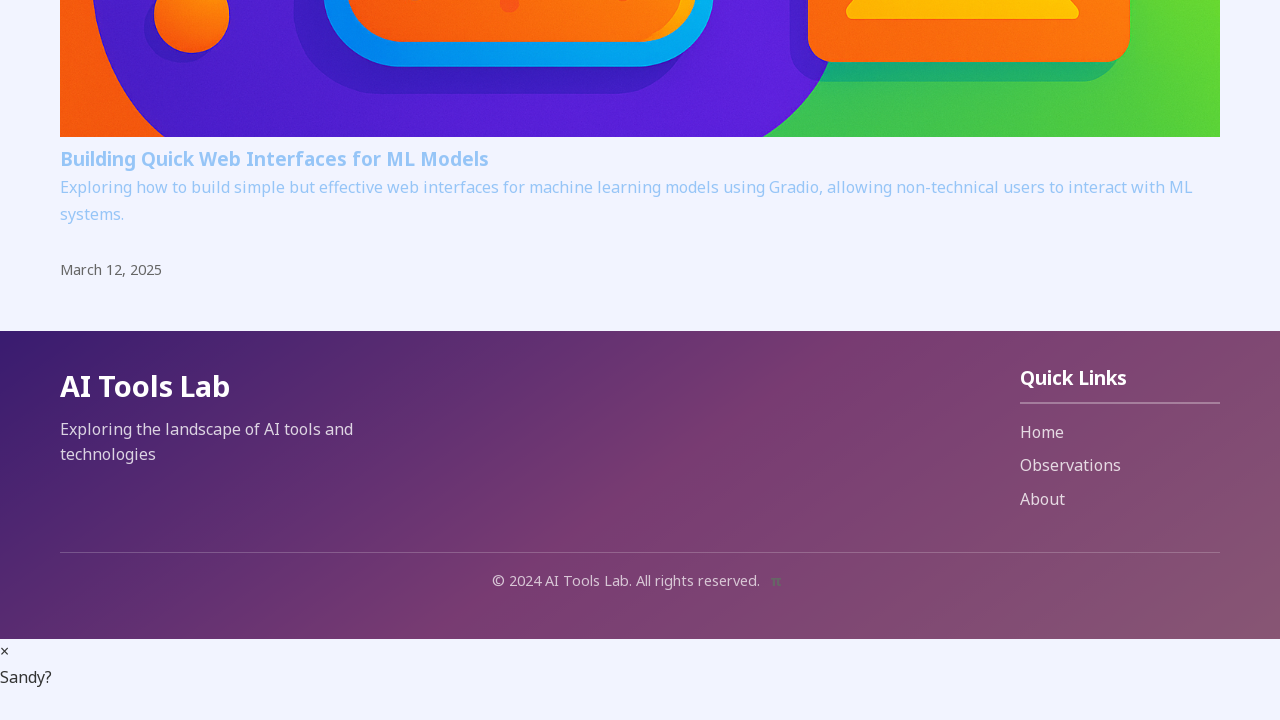

Waited for production environment page to load (networkidle)
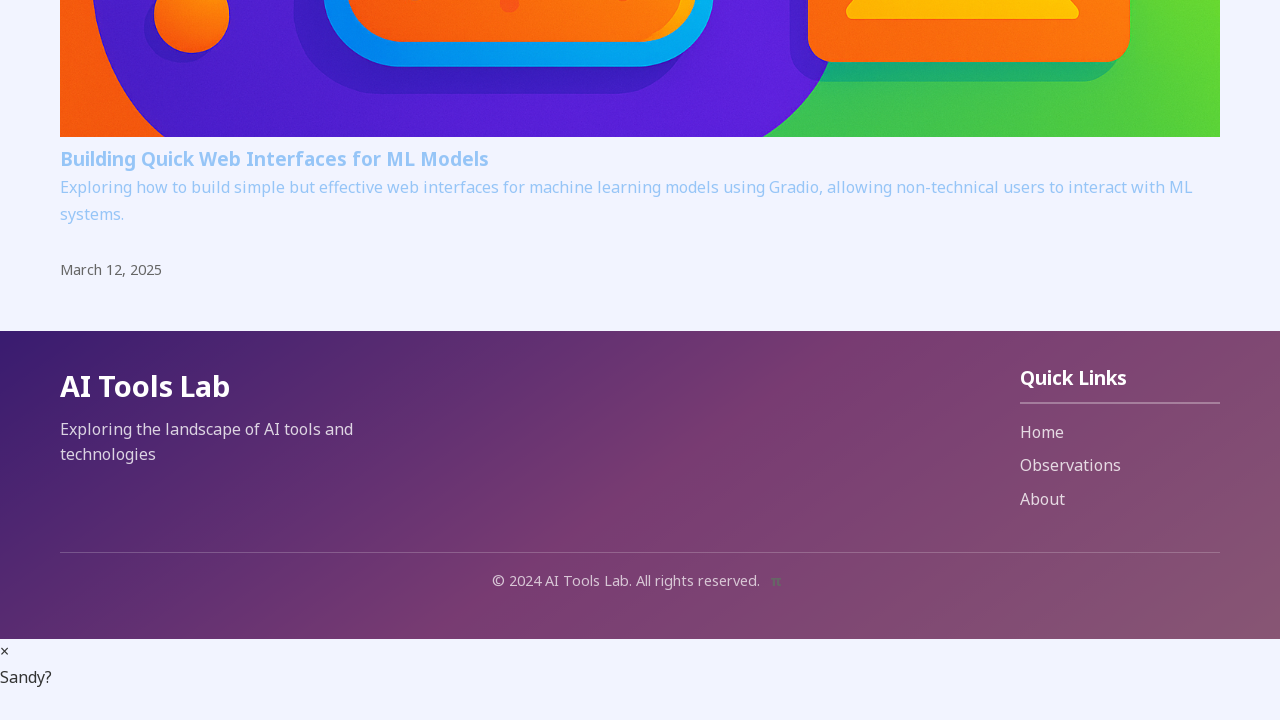

Checked for Datadog RUM script presence in production environment
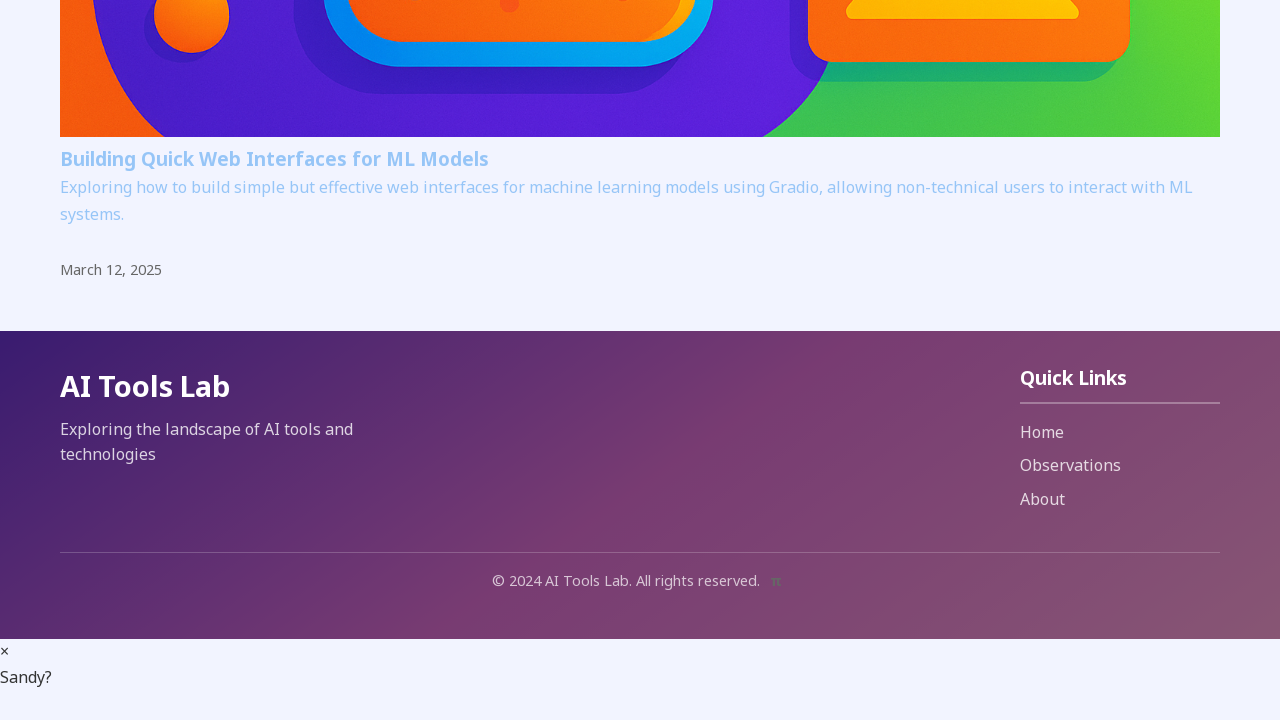

Checked for Datadog RUM initialization in production environment
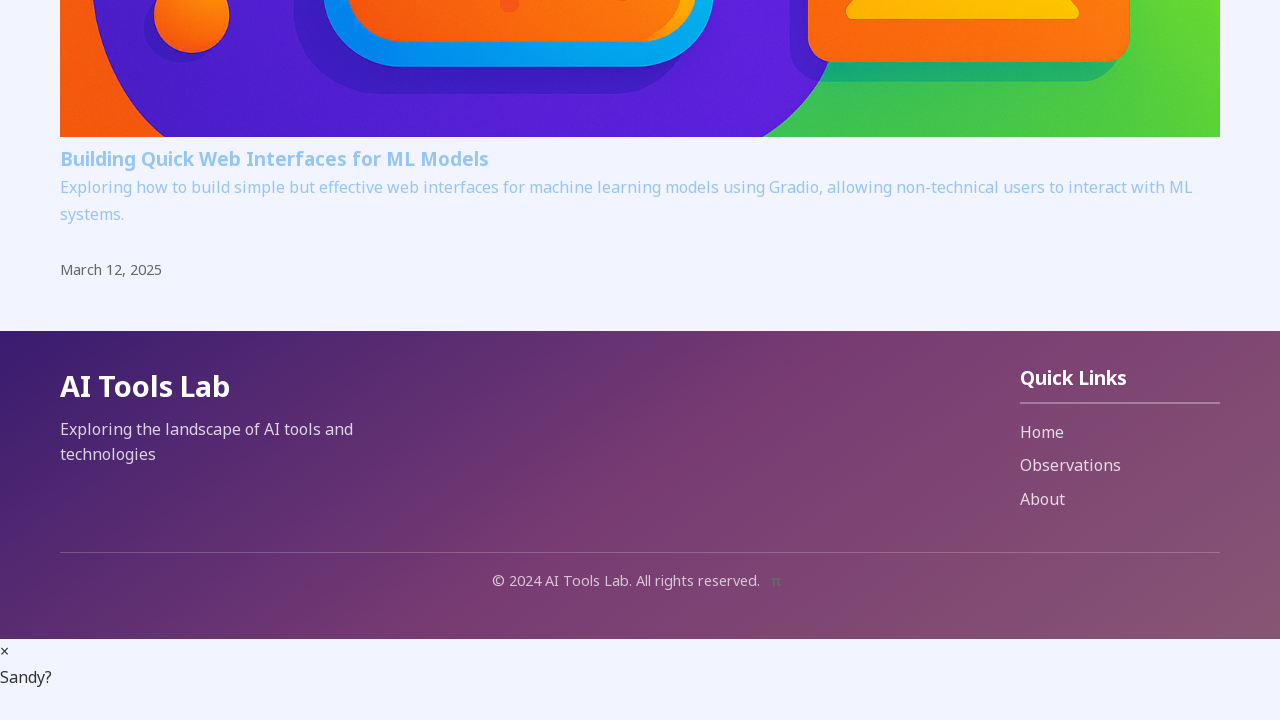

Navigated to test environment URL
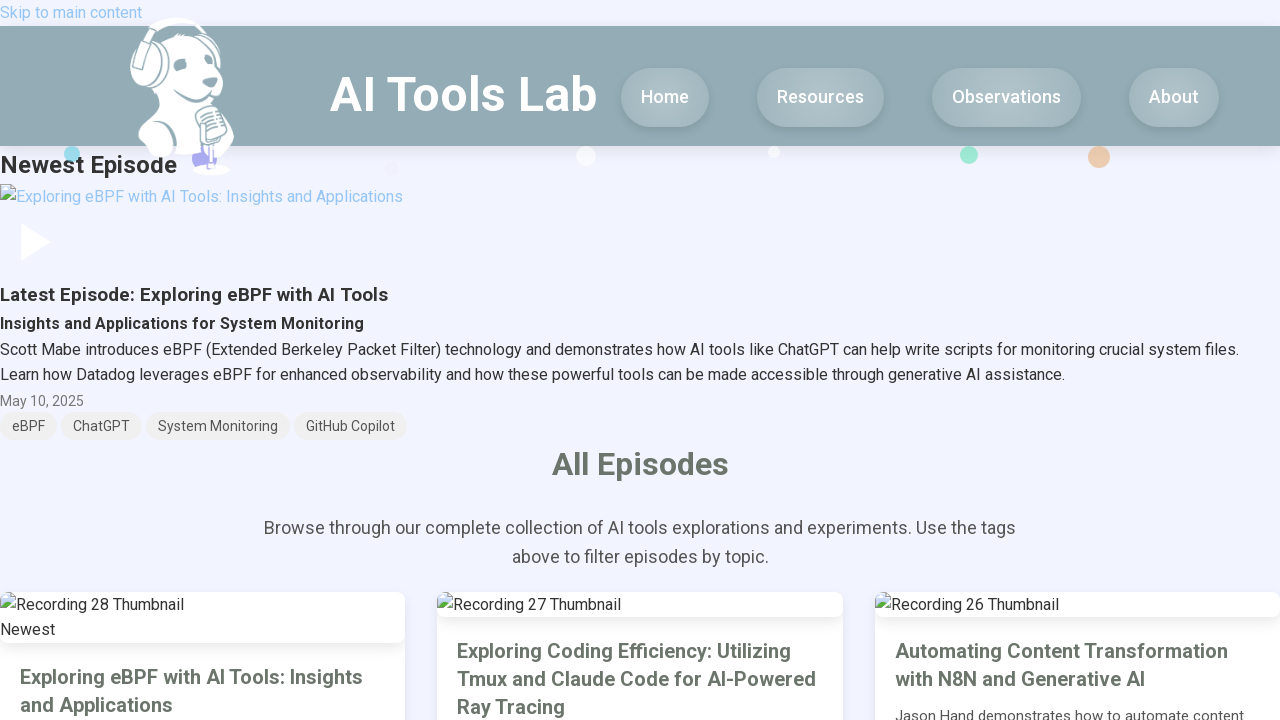

Waited for test environment page to load (networkidle)
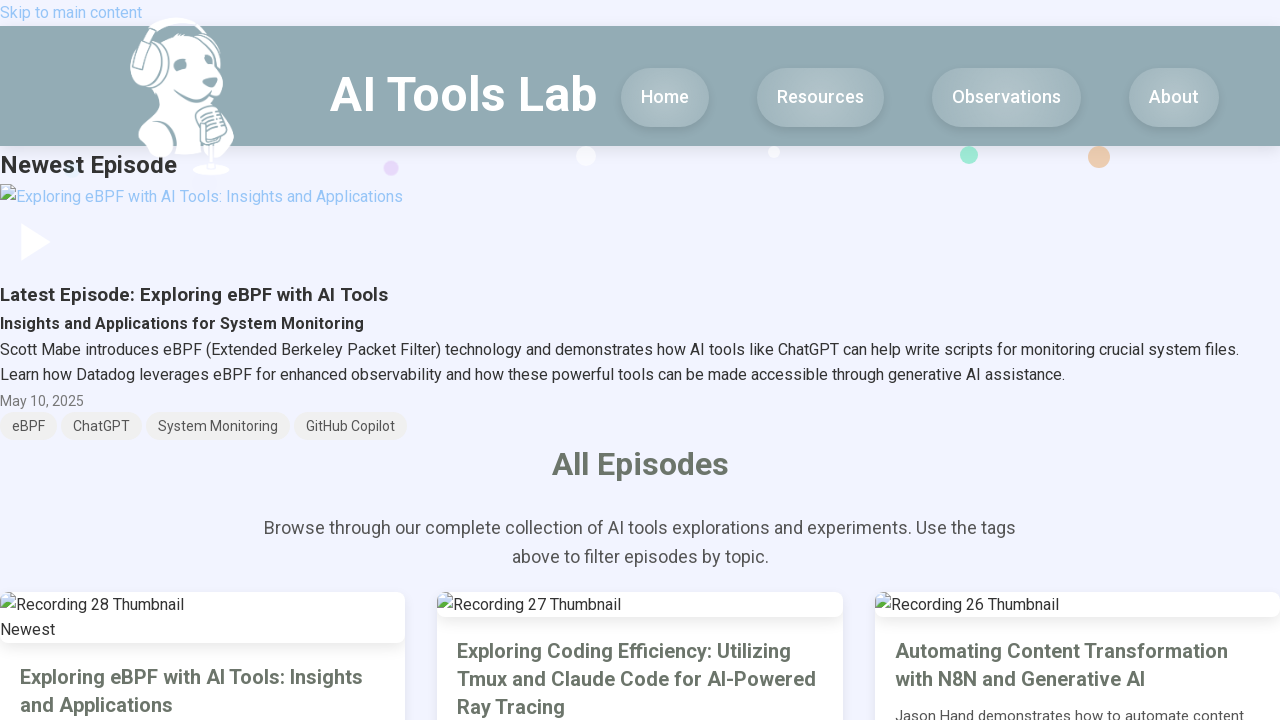

Checked for Datadog RUM script presence in test environment
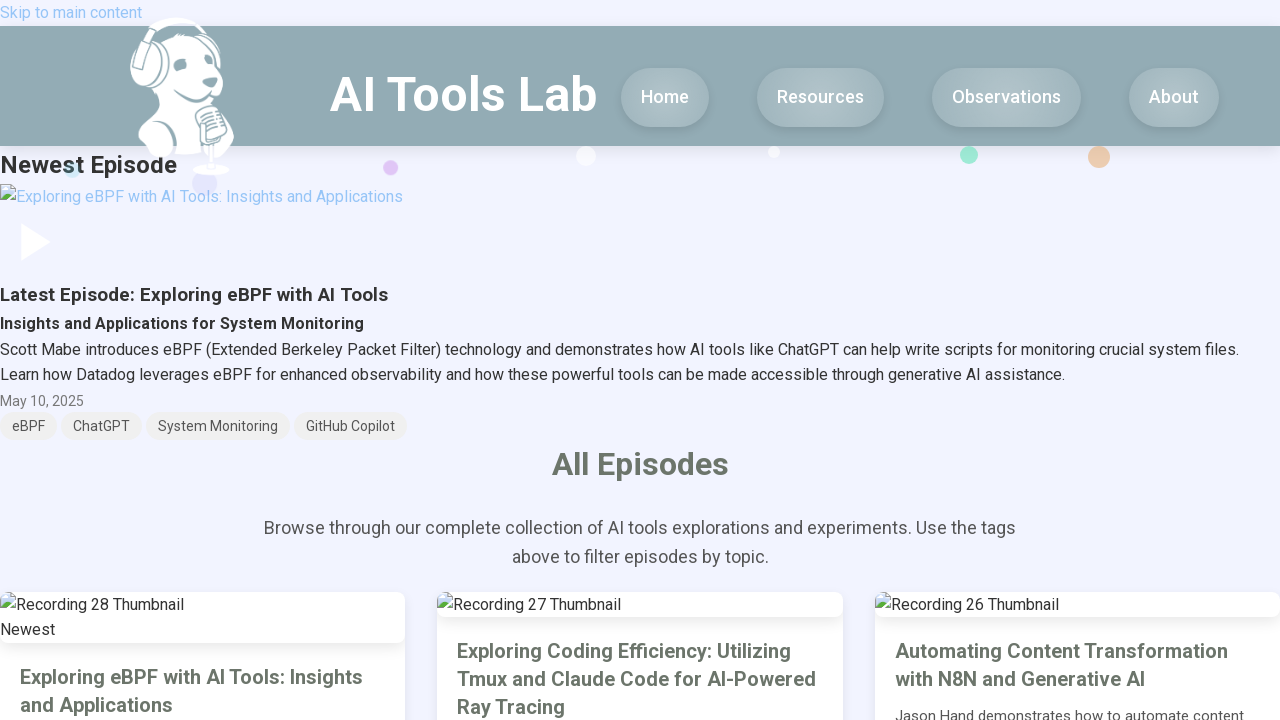

Checked for Datadog RUM initialization in test environment
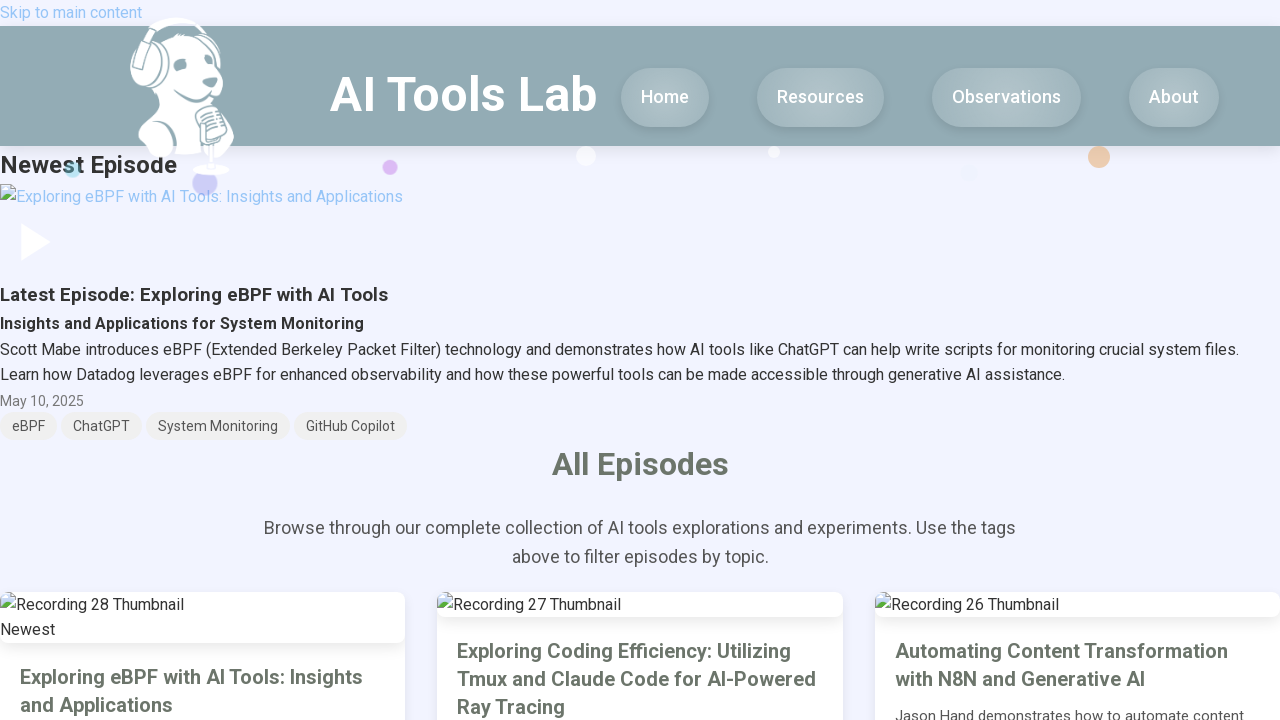

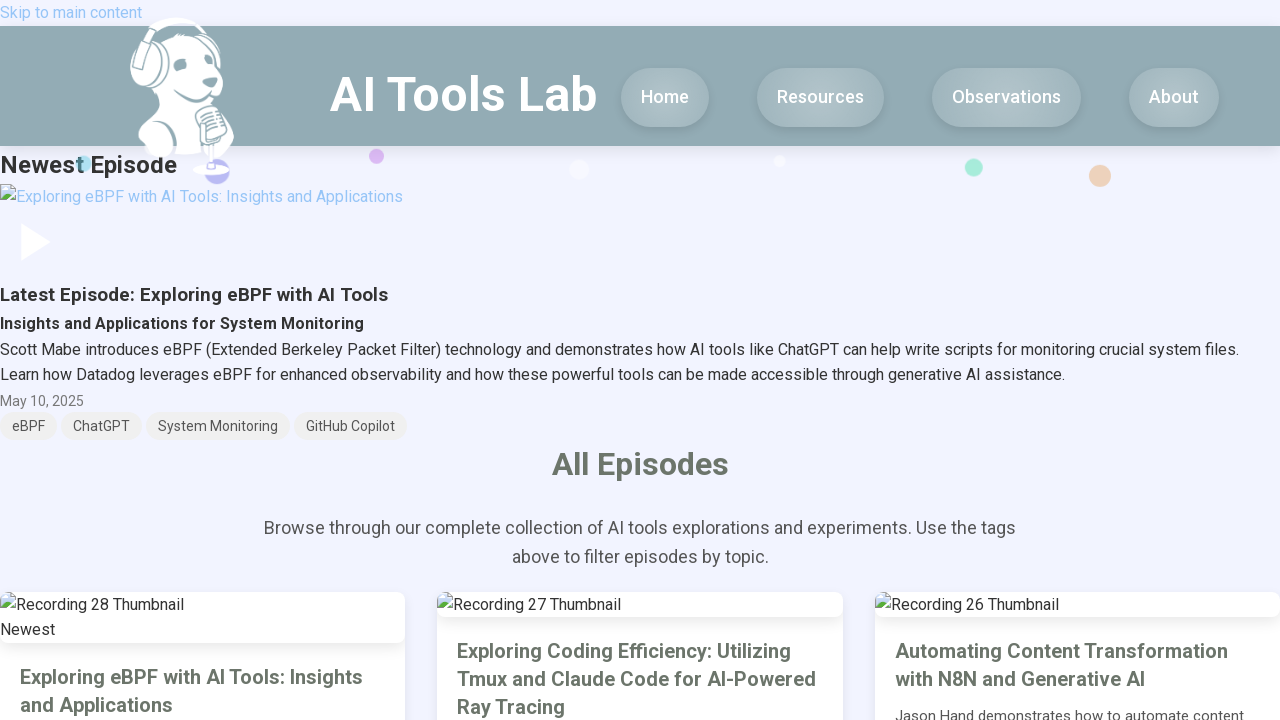